Tests JavaScript confirmation alert handling by clicking a button to trigger a confirmation dialog, accepting it, and verifying the result message on the page.

Starting URL: http://the-internet.herokuapp.com/javascript_alerts

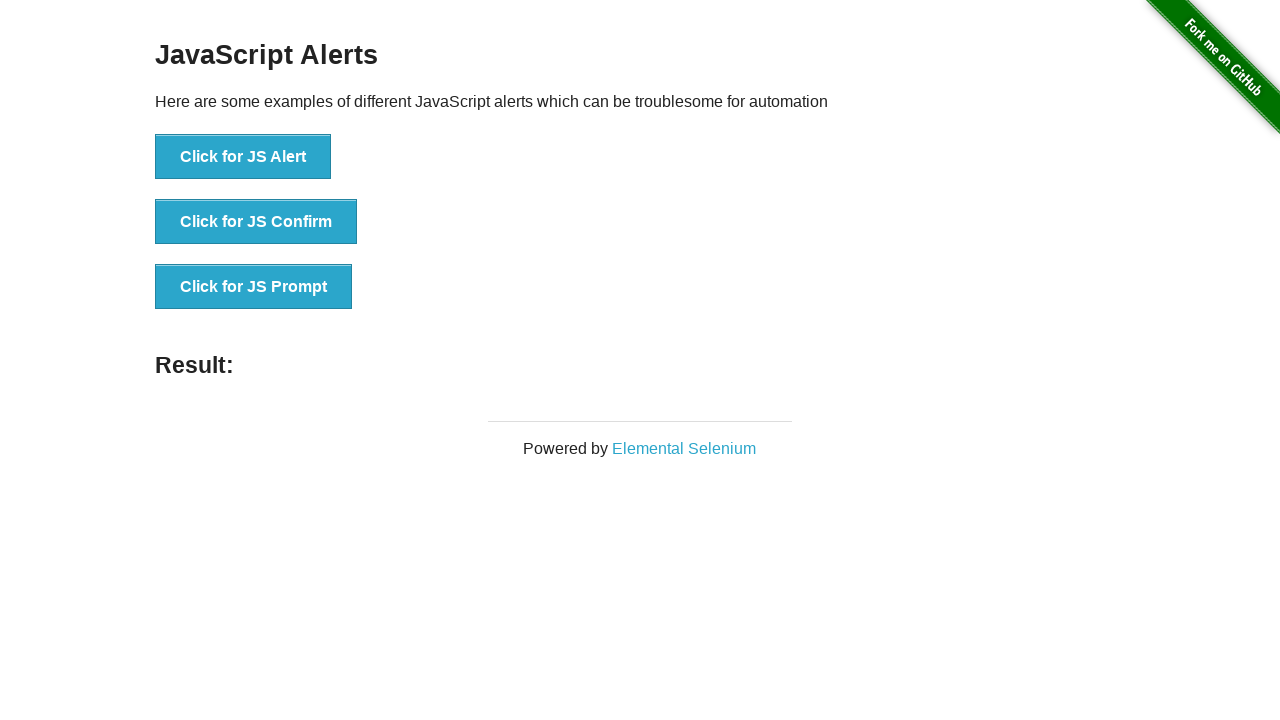

Clicked the second button to trigger JavaScript confirmation alert at (256, 222) on css=button >> nth=1
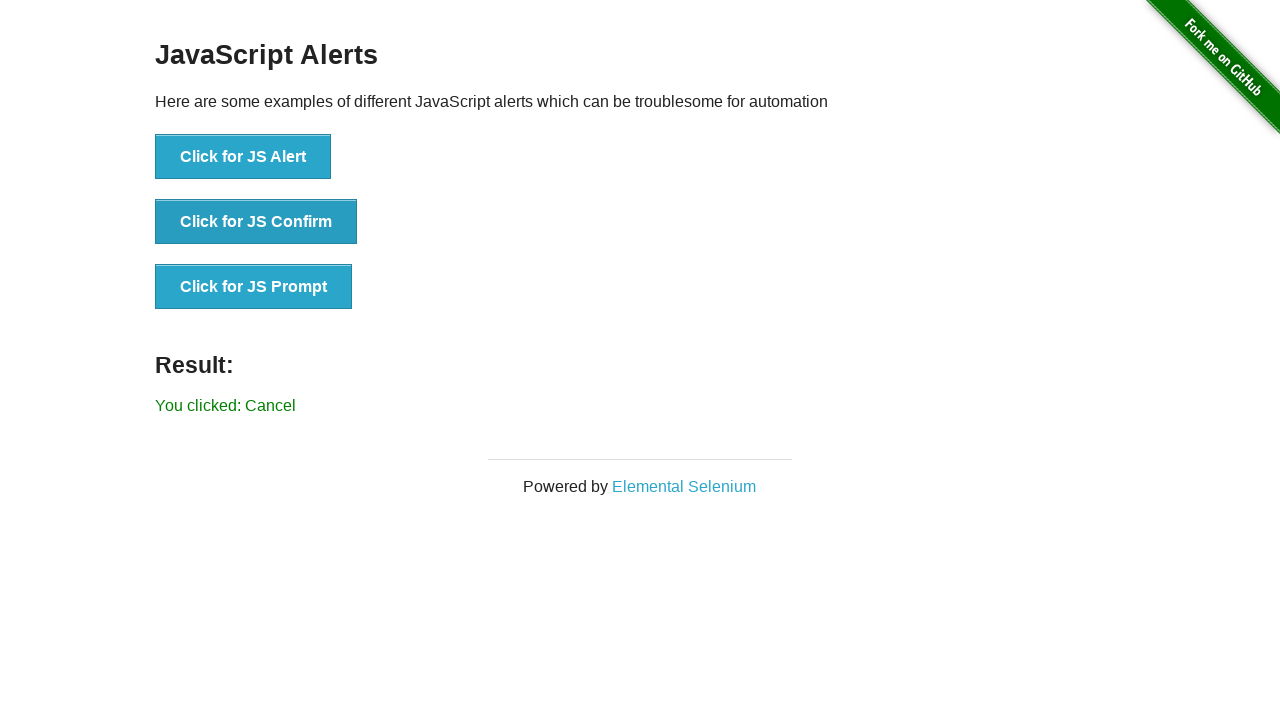

Set up dialog handler to accept confirmation dialogs
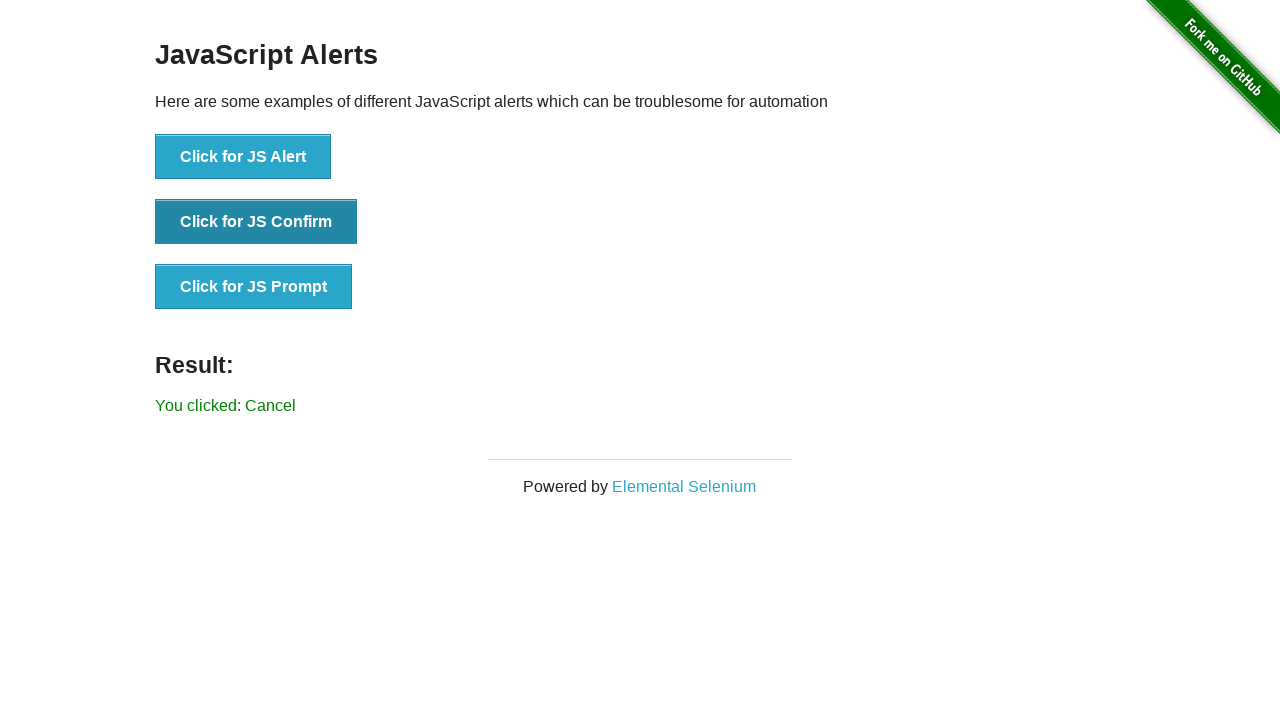

Re-clicked the second button to trigger the confirmation dialog at (256, 222) on css=button >> nth=1
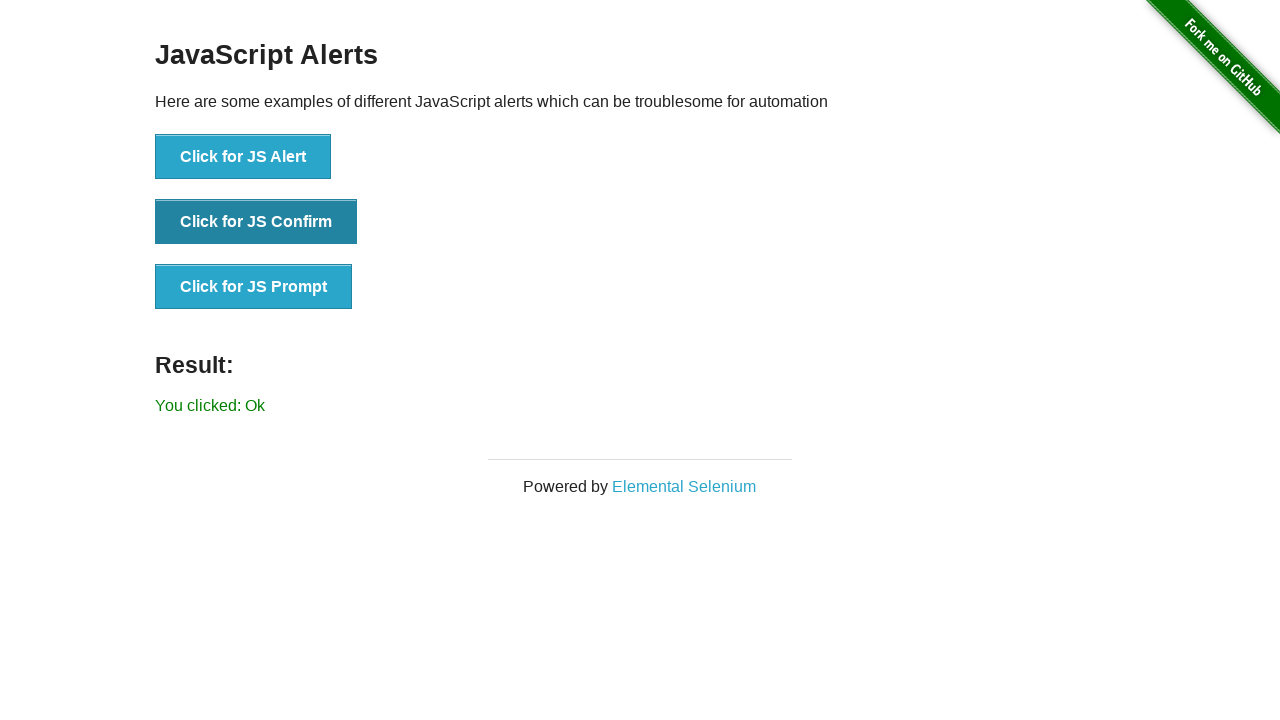

Result message element loaded on page
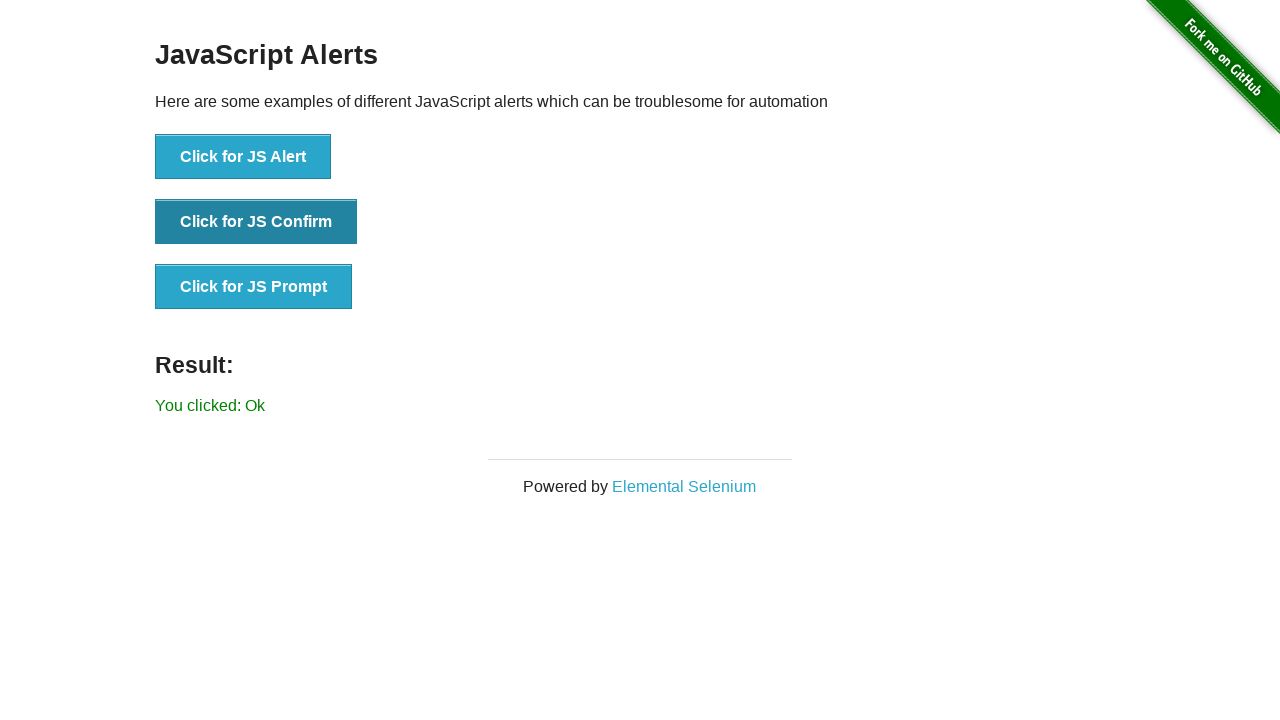

Retrieved result text from page
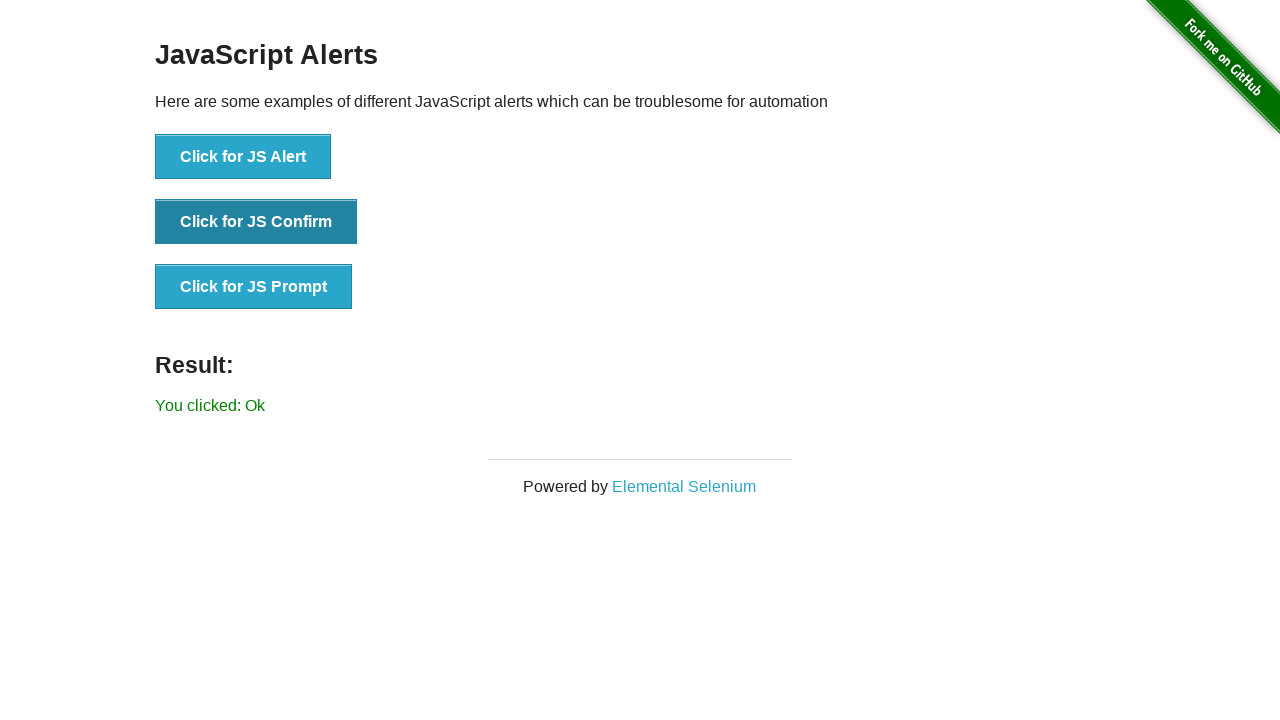

Verified result text is 'You clicked: Ok'
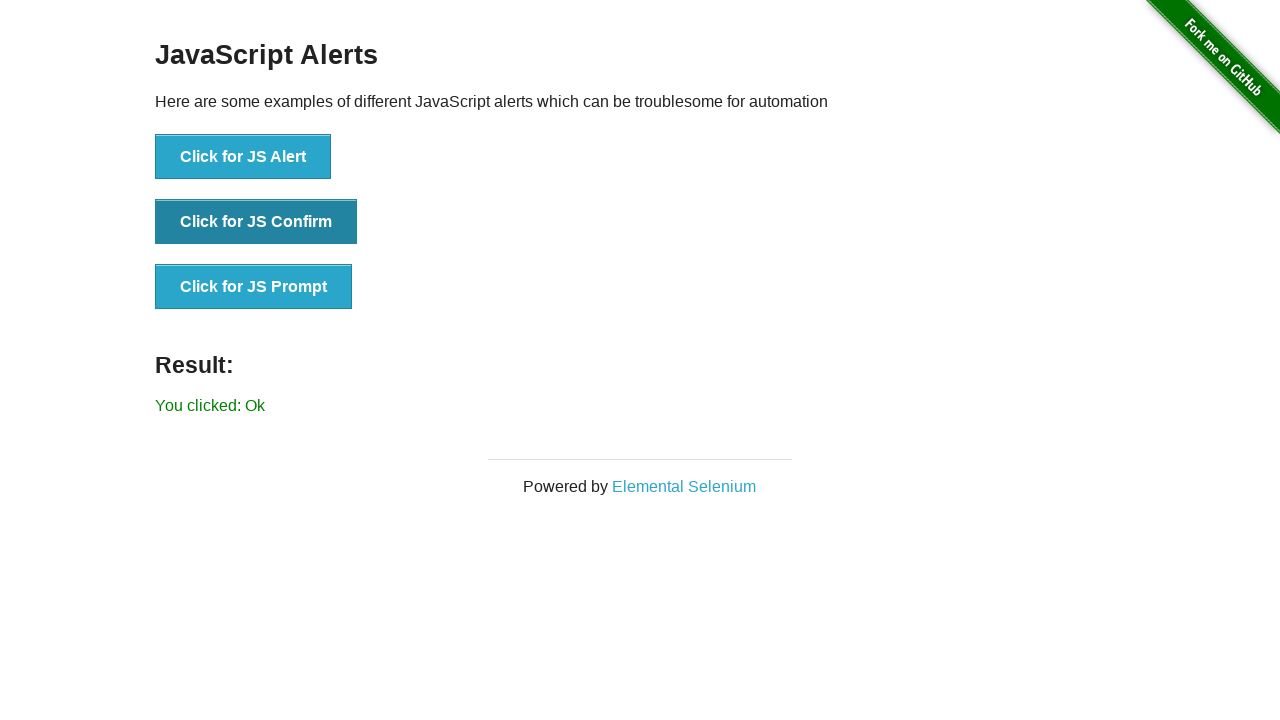

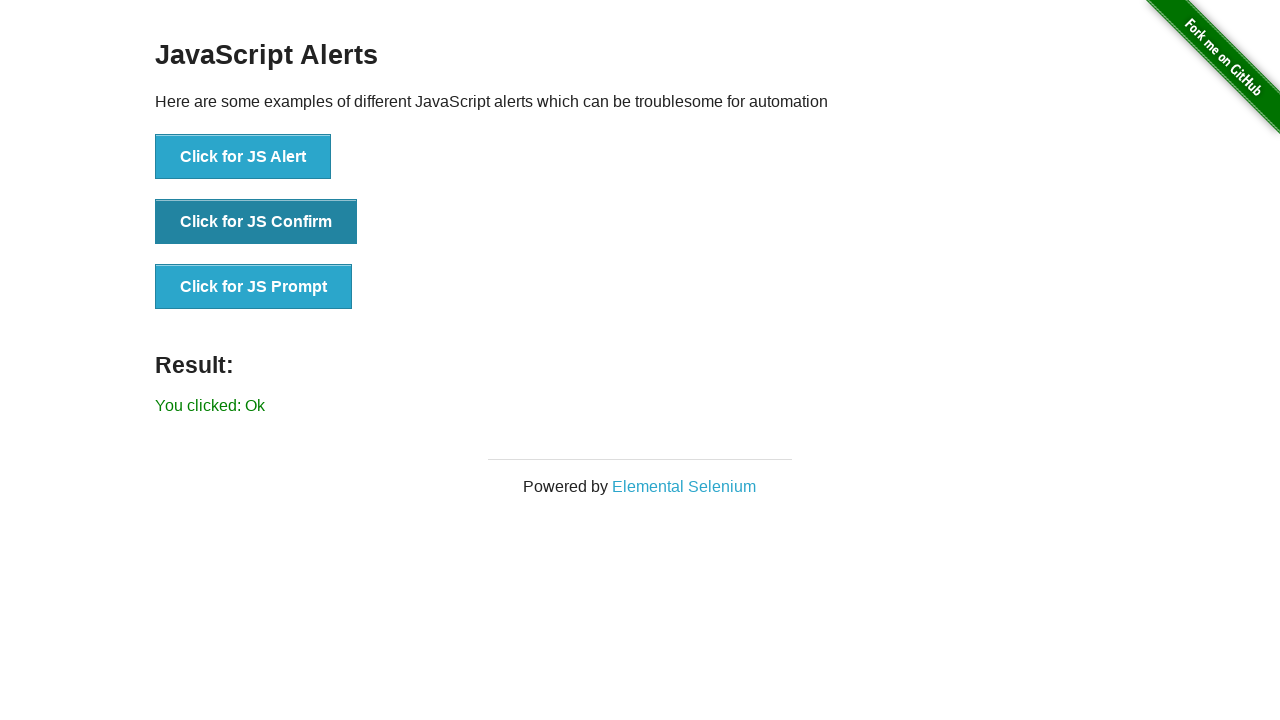